Tests filling out a practice form on DemoQA by entering personal information including name, email, phone number, date of birth, and selecting various form options.

Starting URL: https://demoqa.com/automation-practice-form

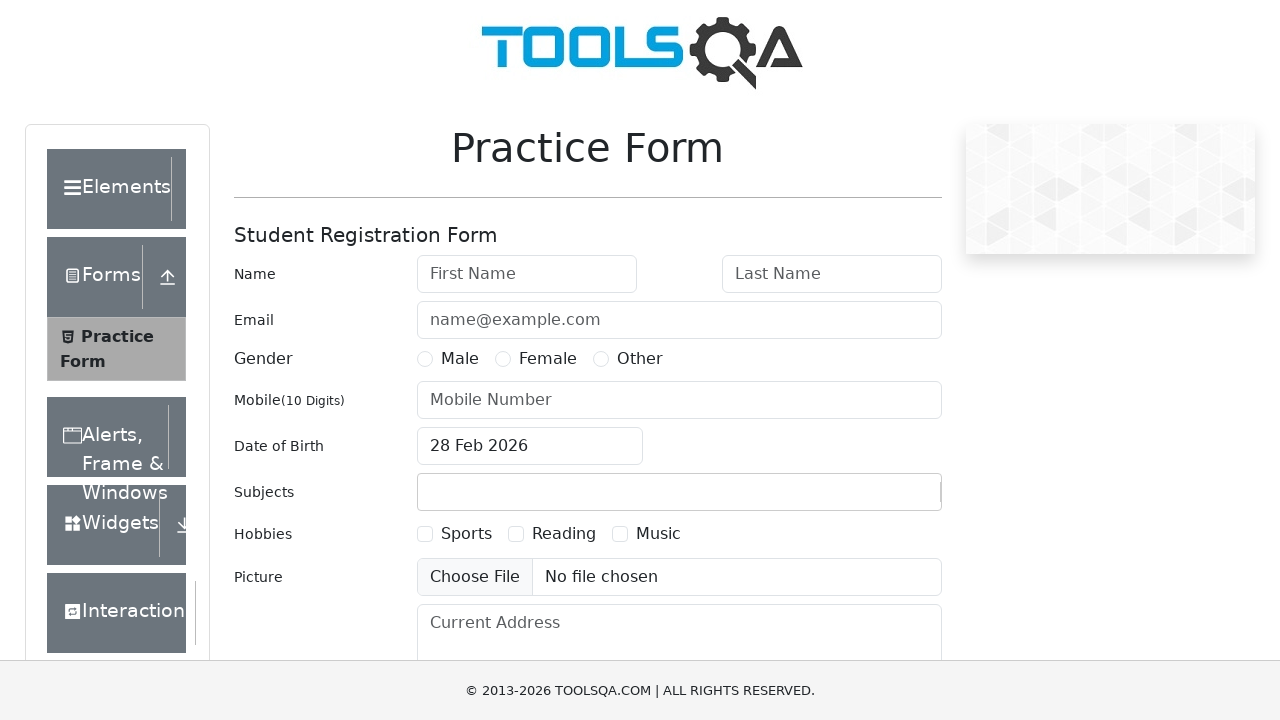

Hid footer and fixed banner elements
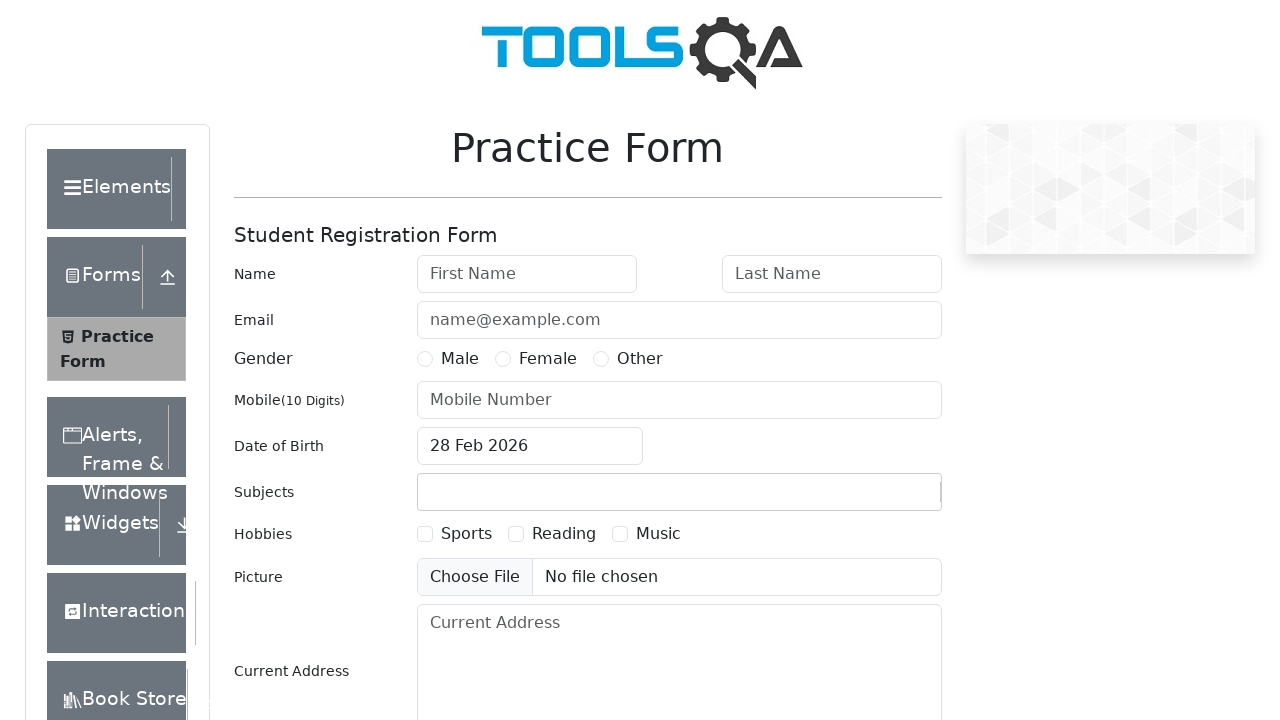

Filled first name field with 'Anastasia' on #firstName
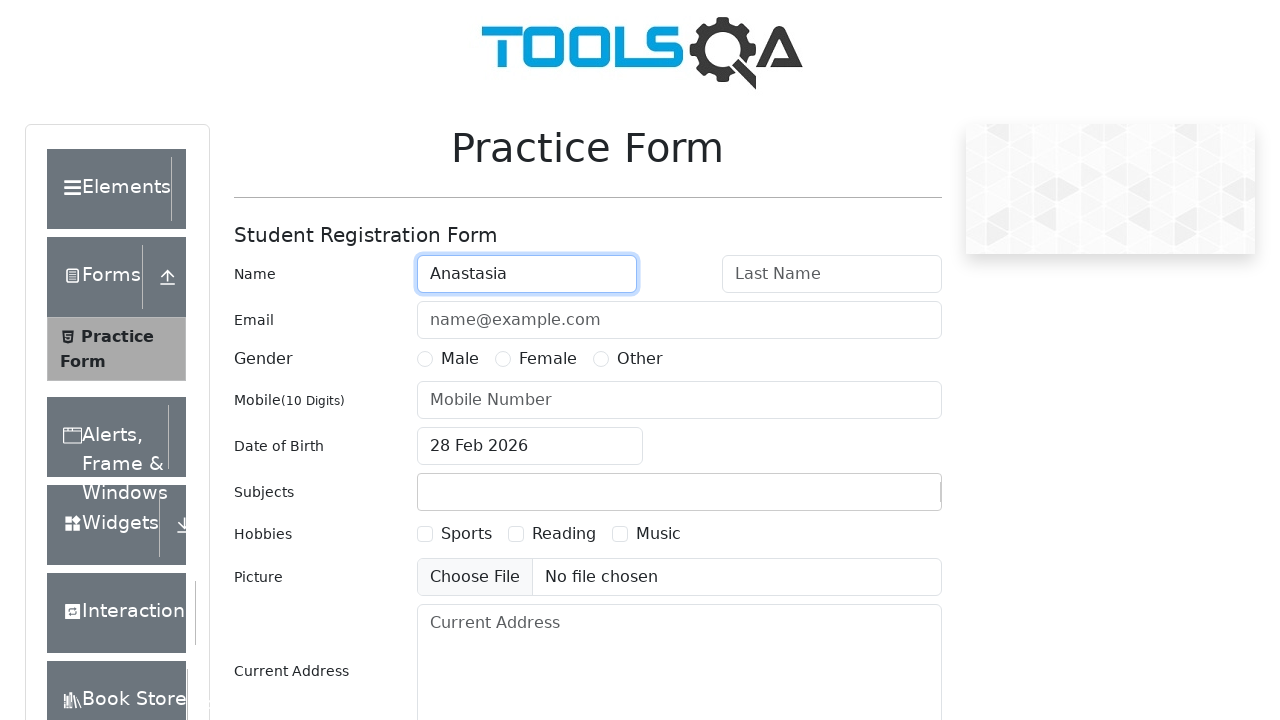

Filled last name field with 'Piganova' on #lastName
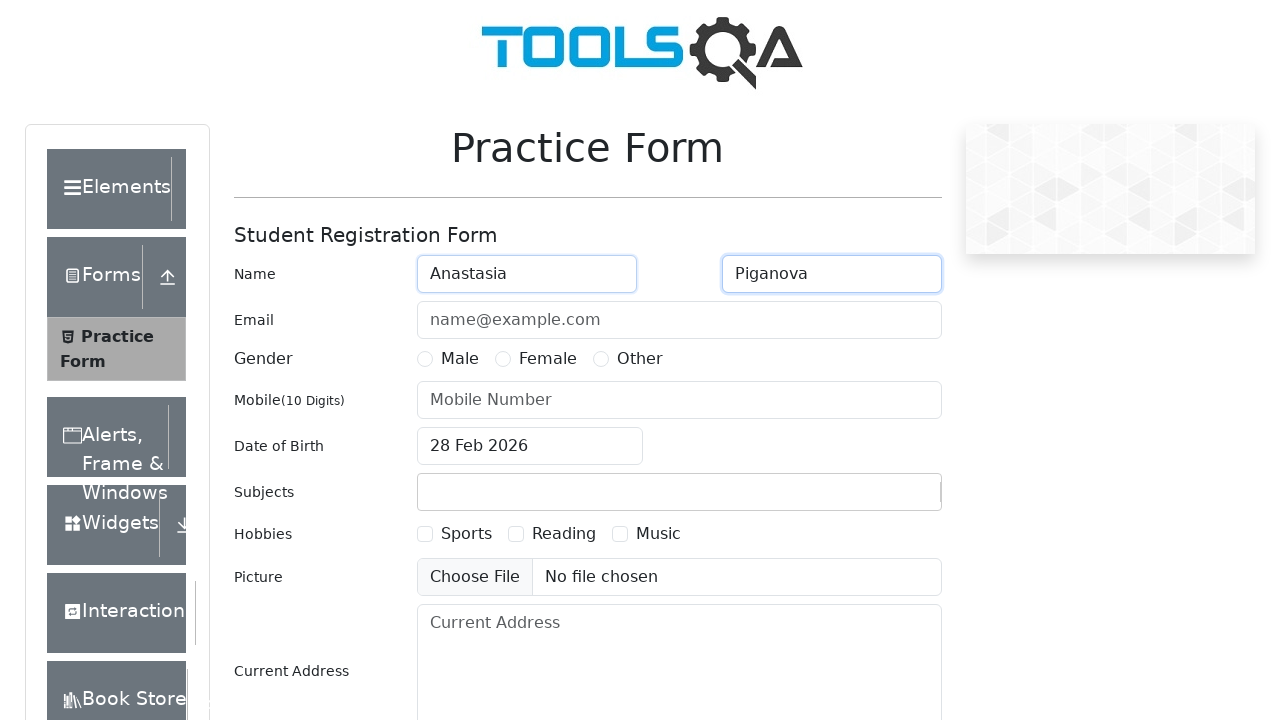

Filled email field with 'piganova@io.com' on #userEmail
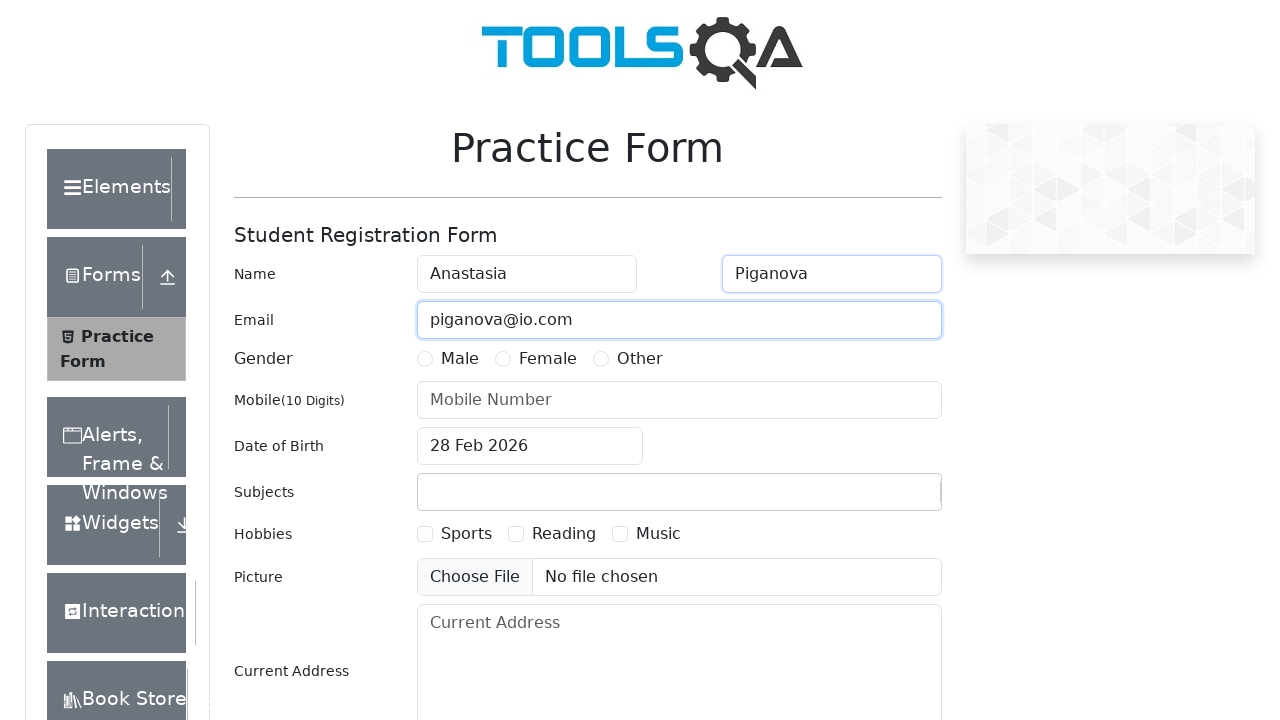

Filled phone number field with '5555555555' on #userNumber
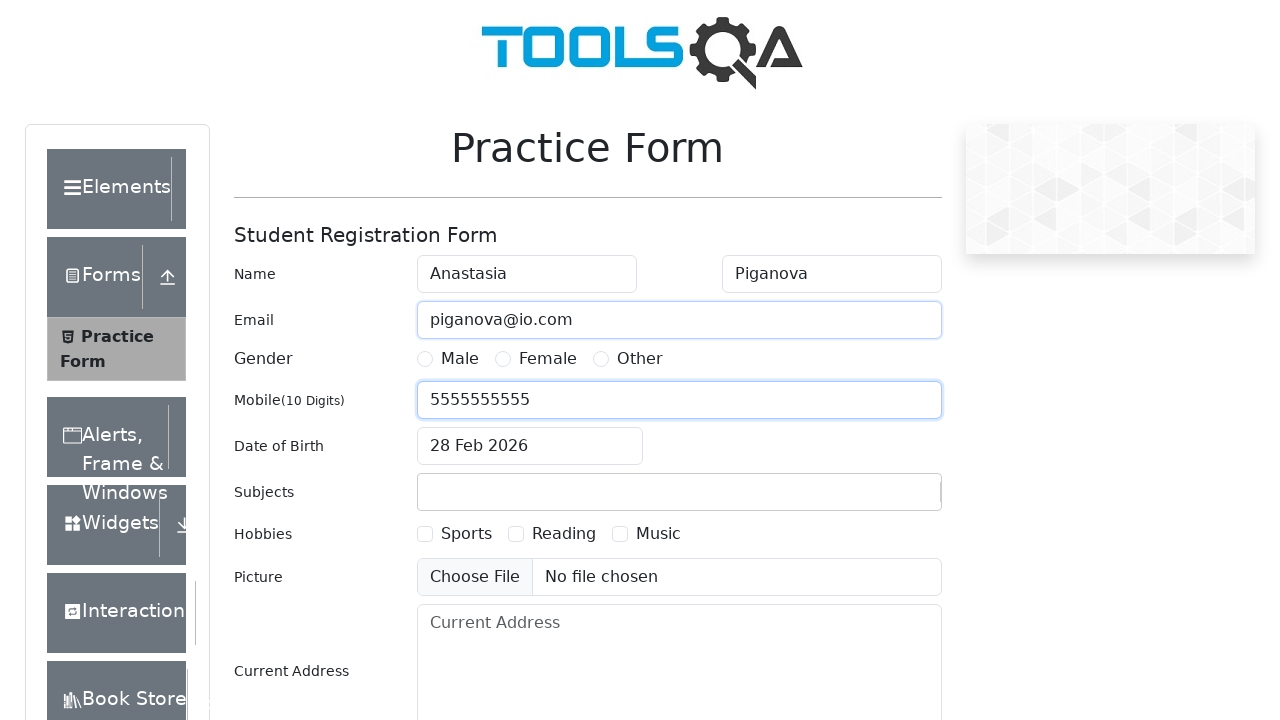

Clicked date of birth input to open date picker at (530, 446) on #dateOfBirthInput
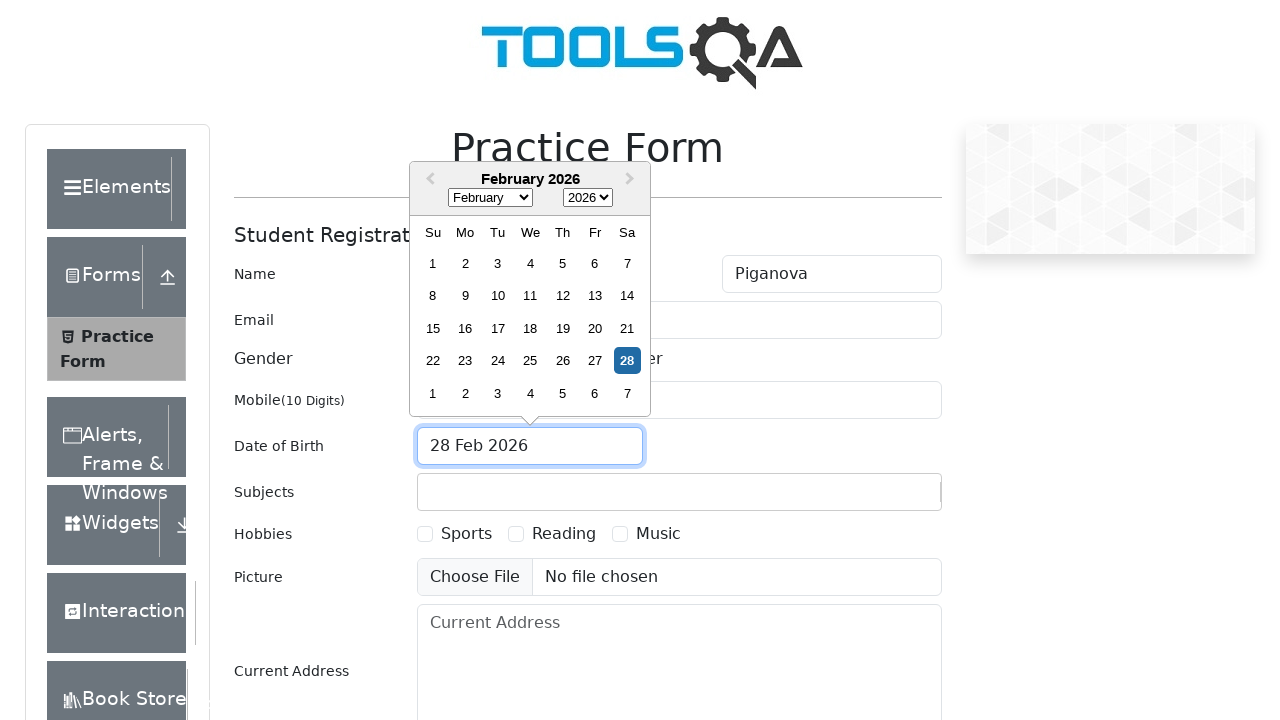

Selected February from month dropdown on .react-datepicker__month-select
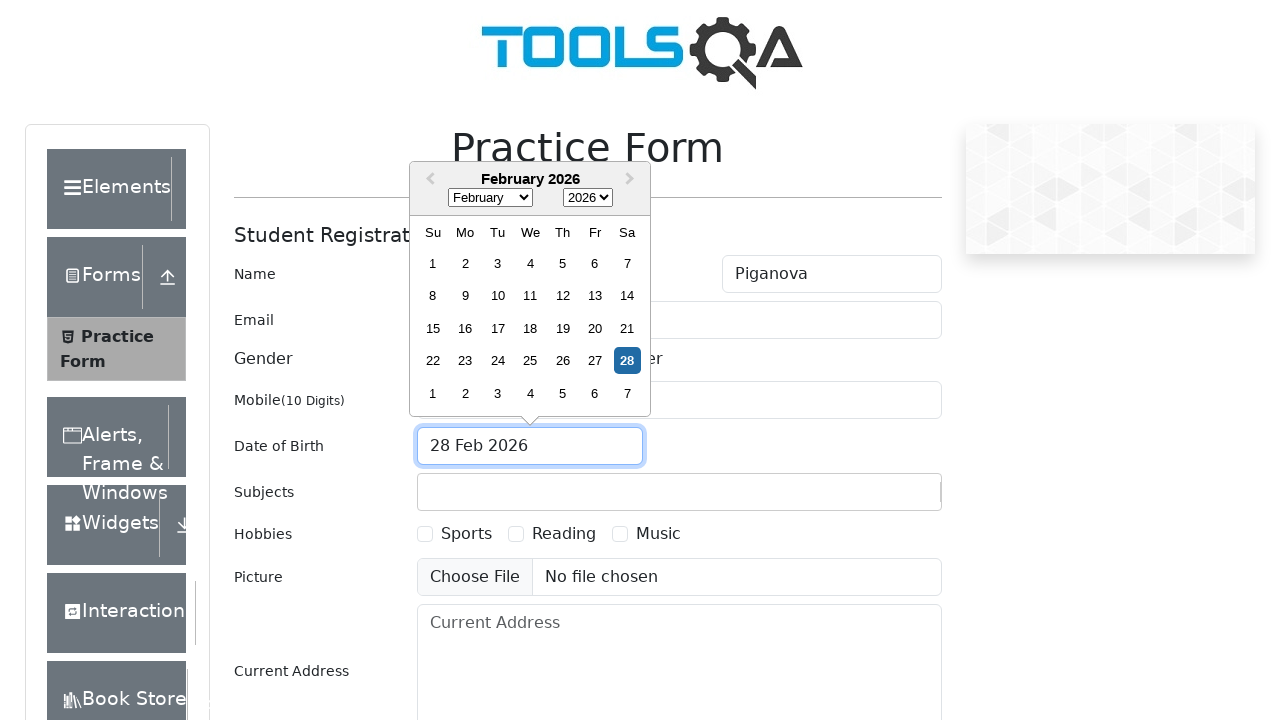

Selected 1990 from year dropdown on .react-datepicker__year-select
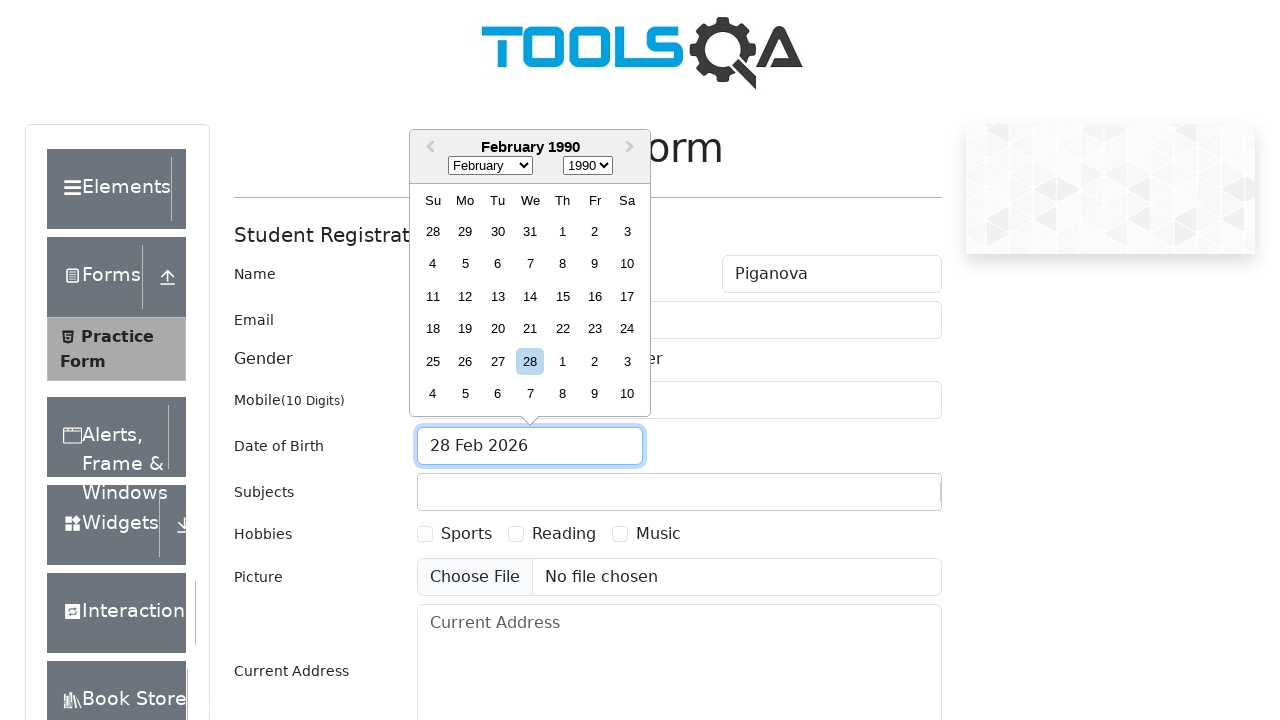

Selected day 5 from date picker at (465, 264) on .react-datepicker__day--005:not(.react-datepicker__day--outside-month)
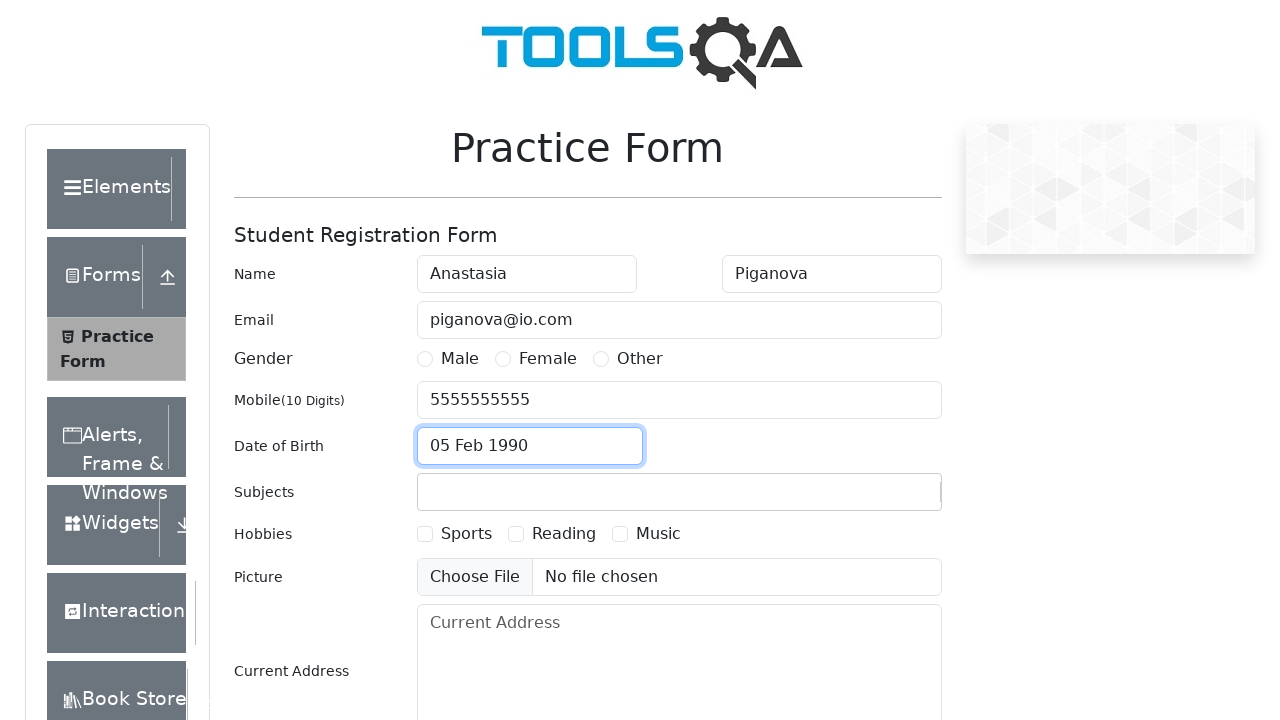

Selected Male gender option at (460, 359) on label[for='gender-radio-1']
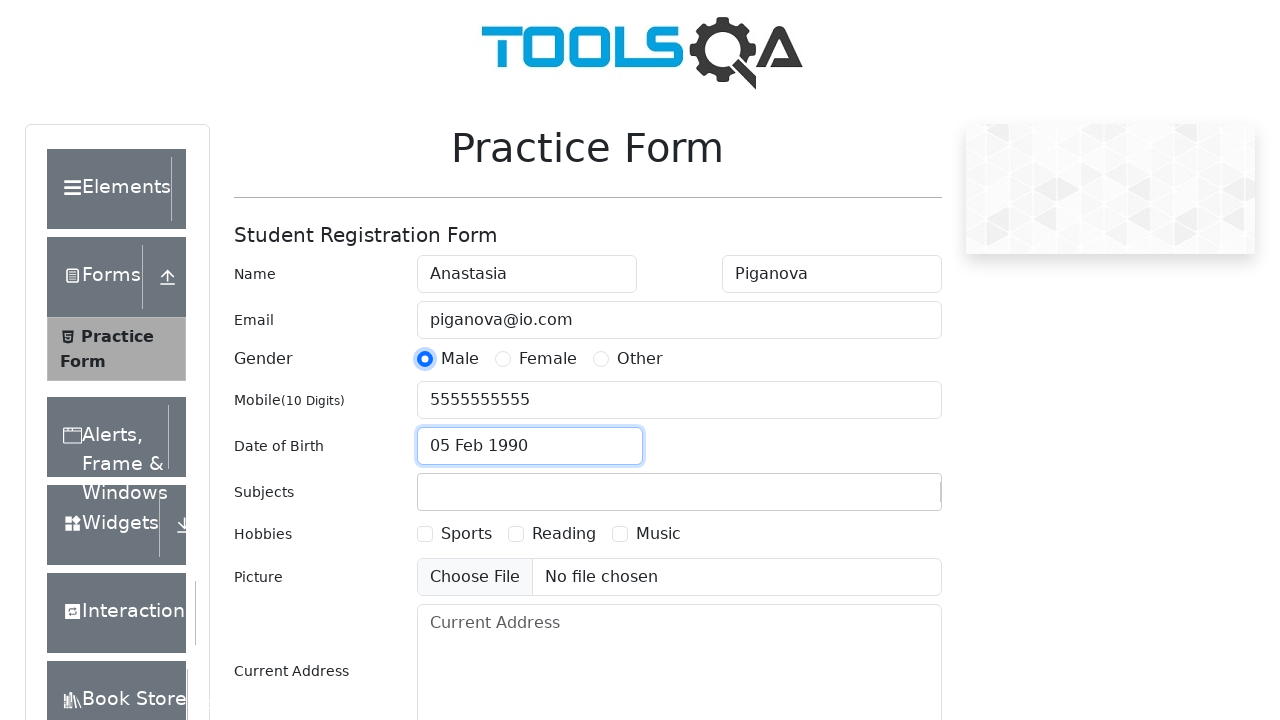

Selected Sports hobby checkbox at (466, 534) on label[for='hobbies-checkbox-1']
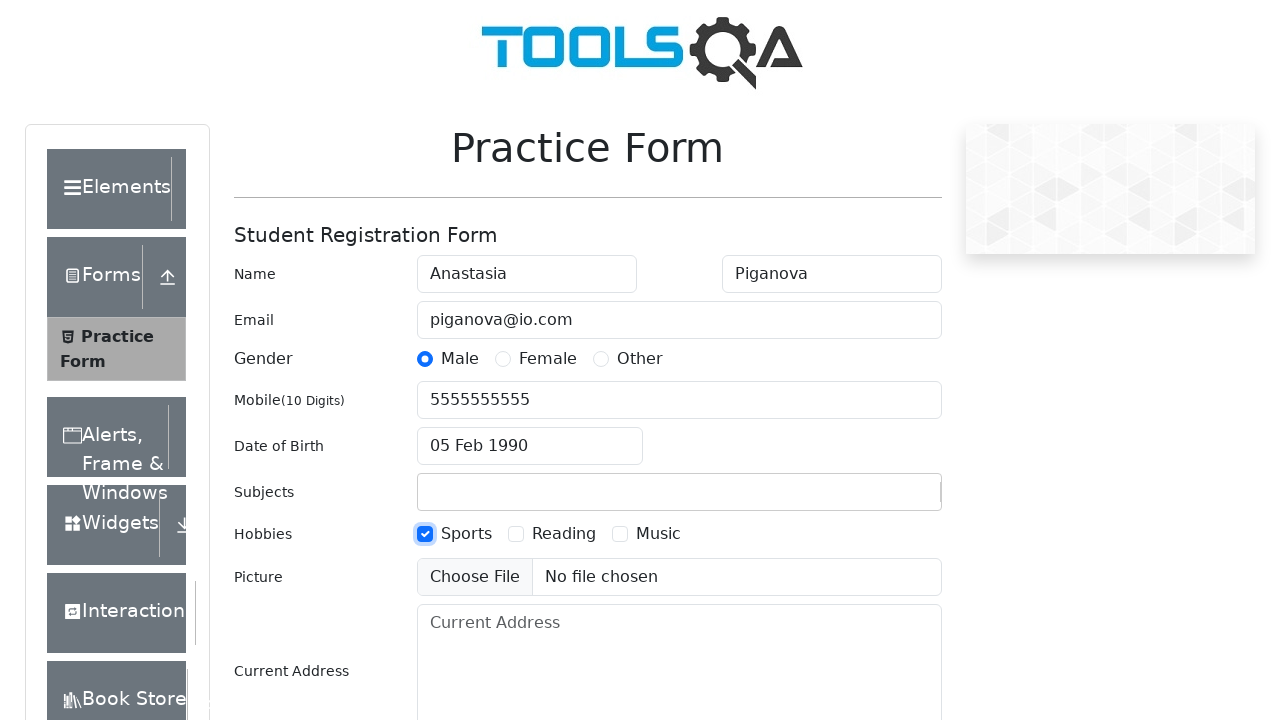

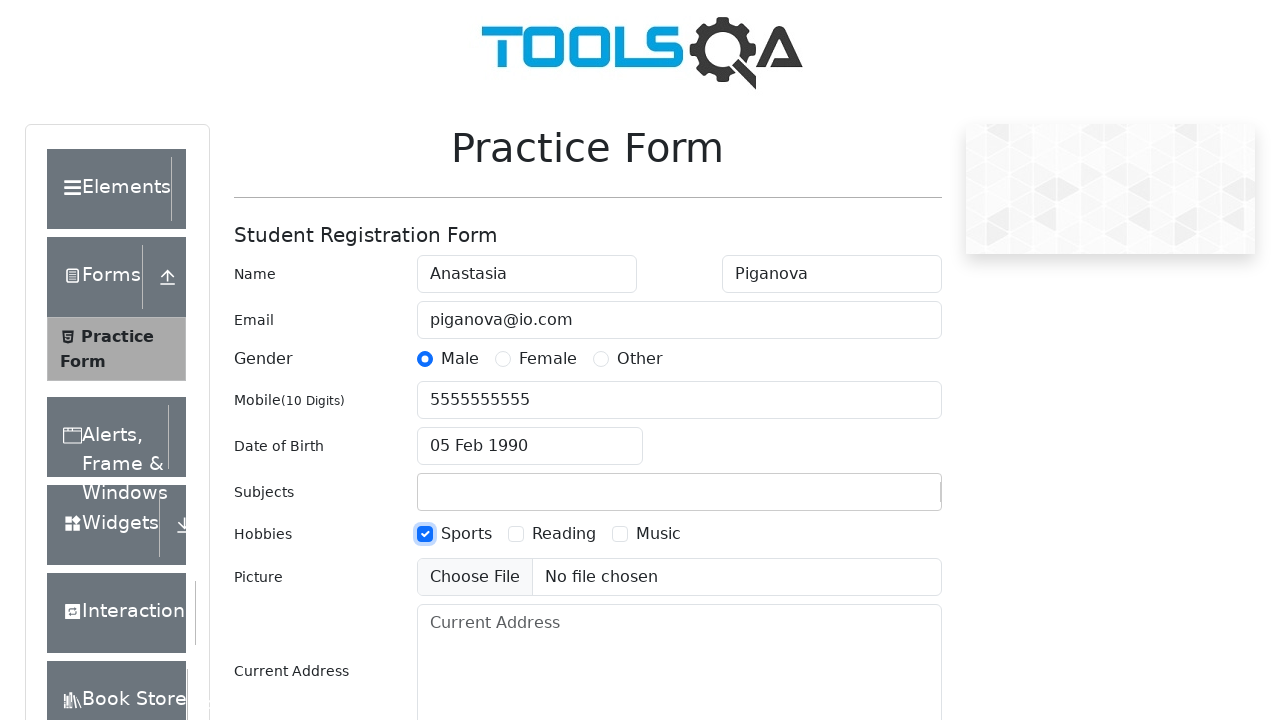